Tests JavaScript confirm dialog by clicking the confirm button and accepting it, then verifying the result shows "Ok"

Starting URL: https://the-internet.herokuapp.com/javascript_alerts

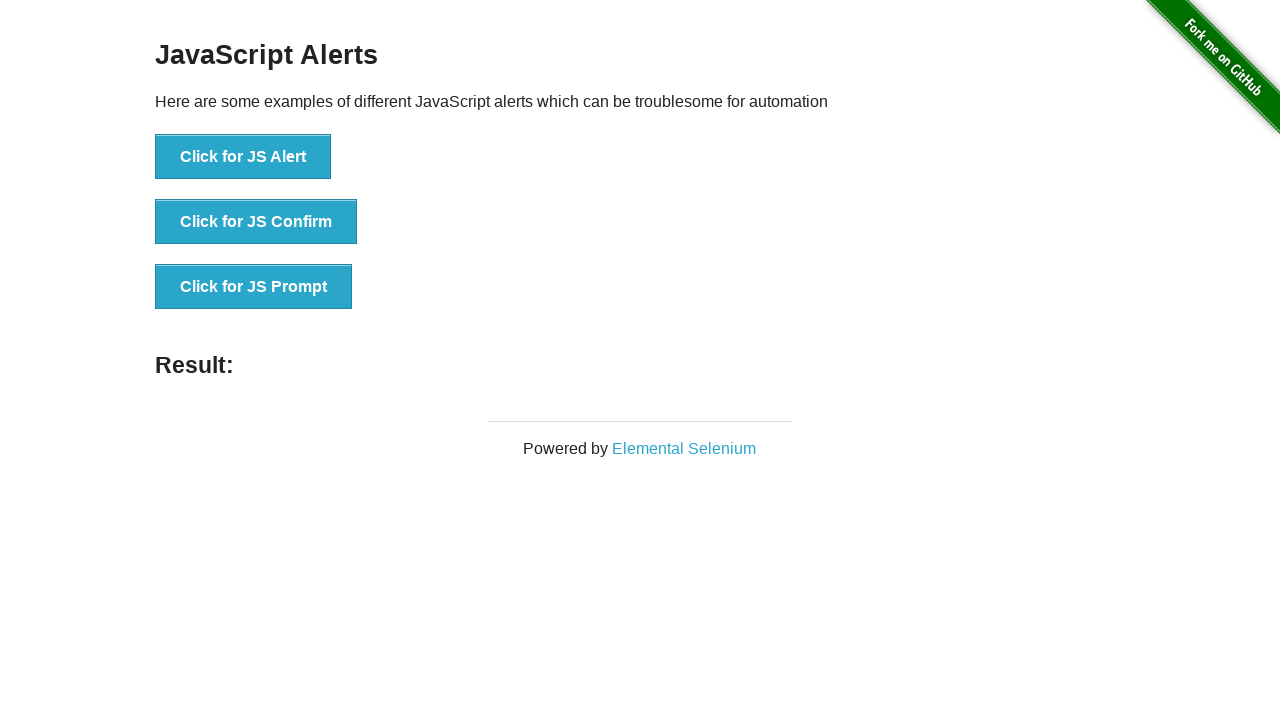

Clicked the JavaScript confirm button at (256, 222) on xpath=//*[@id="content"]/div/ul/li[2]/button
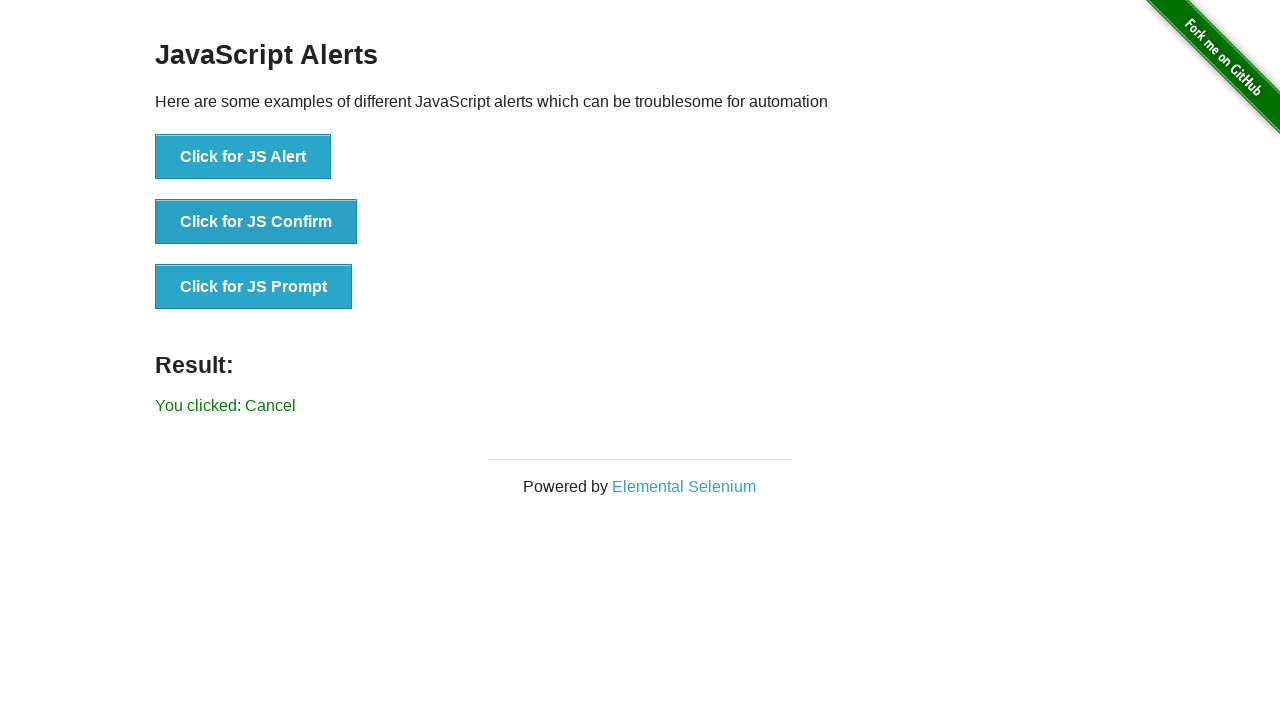

Set up dialog handler to accept the confirm dialog
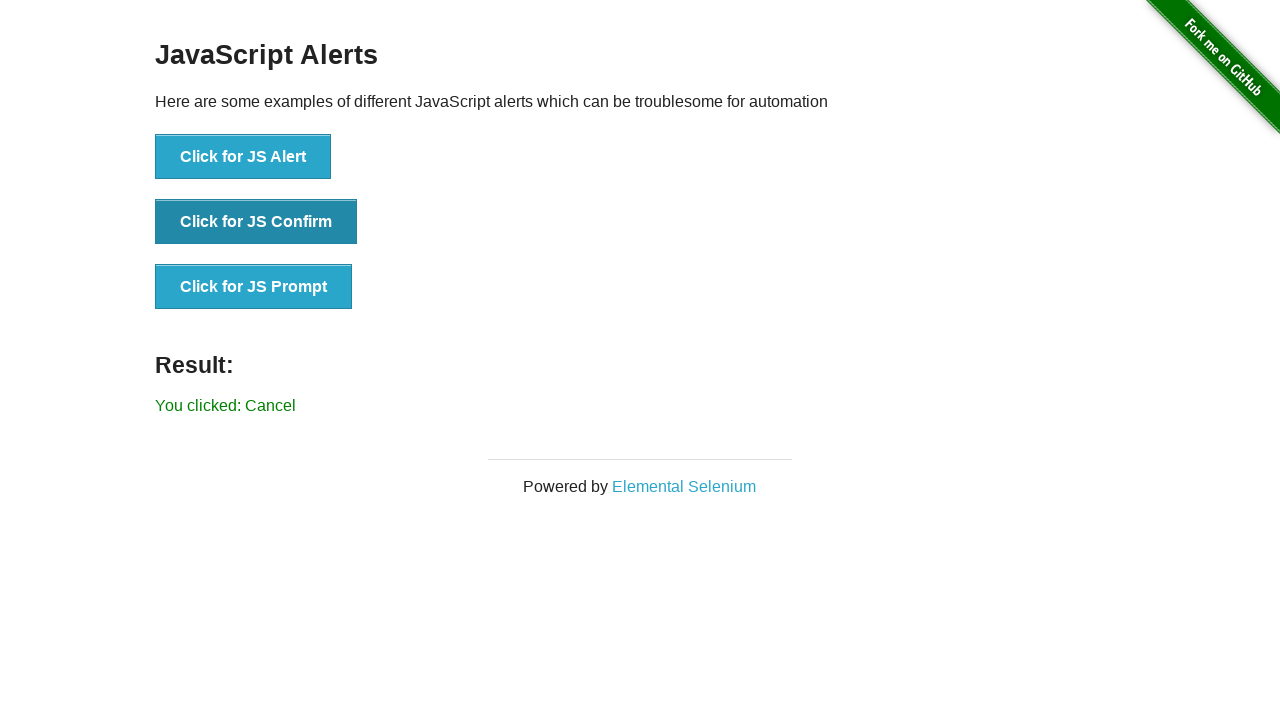

Result element loaded after accepting confirm dialog
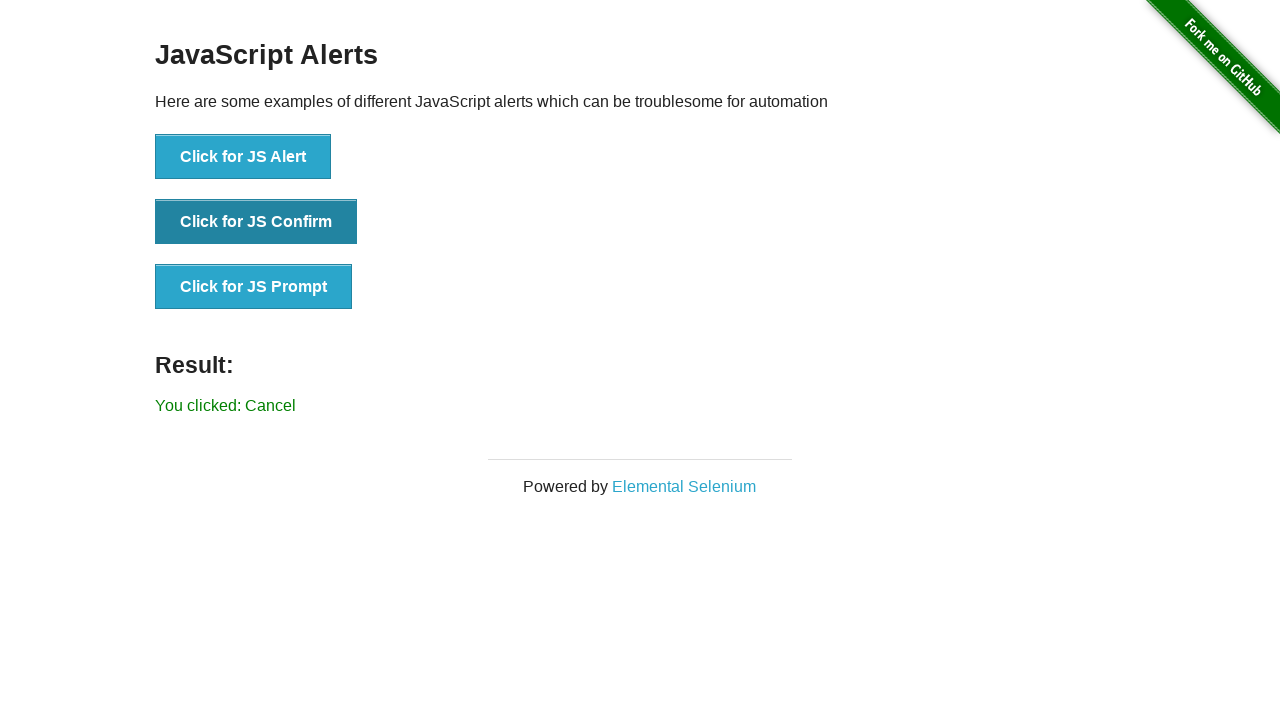

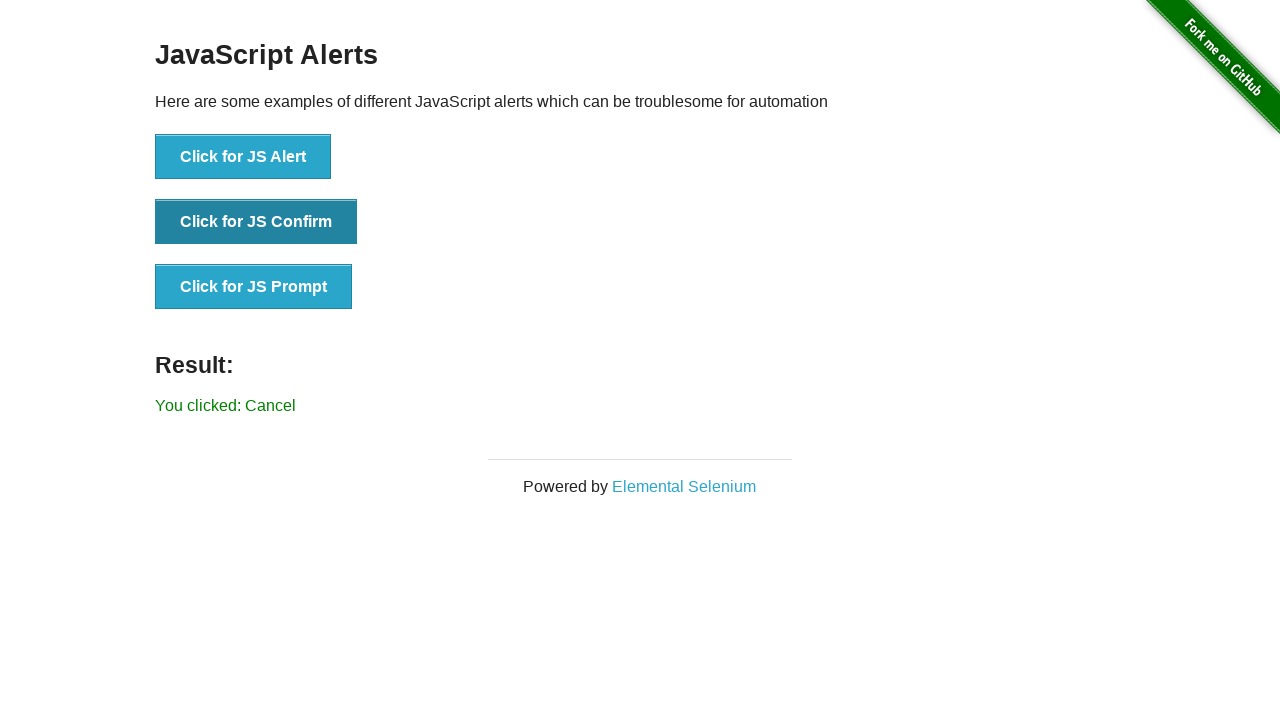